Tests keyboard actions with SHIFT key modifier to type uppercase letters, then releases SHIFT to type lowercase letters into an input field

Starting URL: https://selenium.dev/selenium/web/single_text_input.html

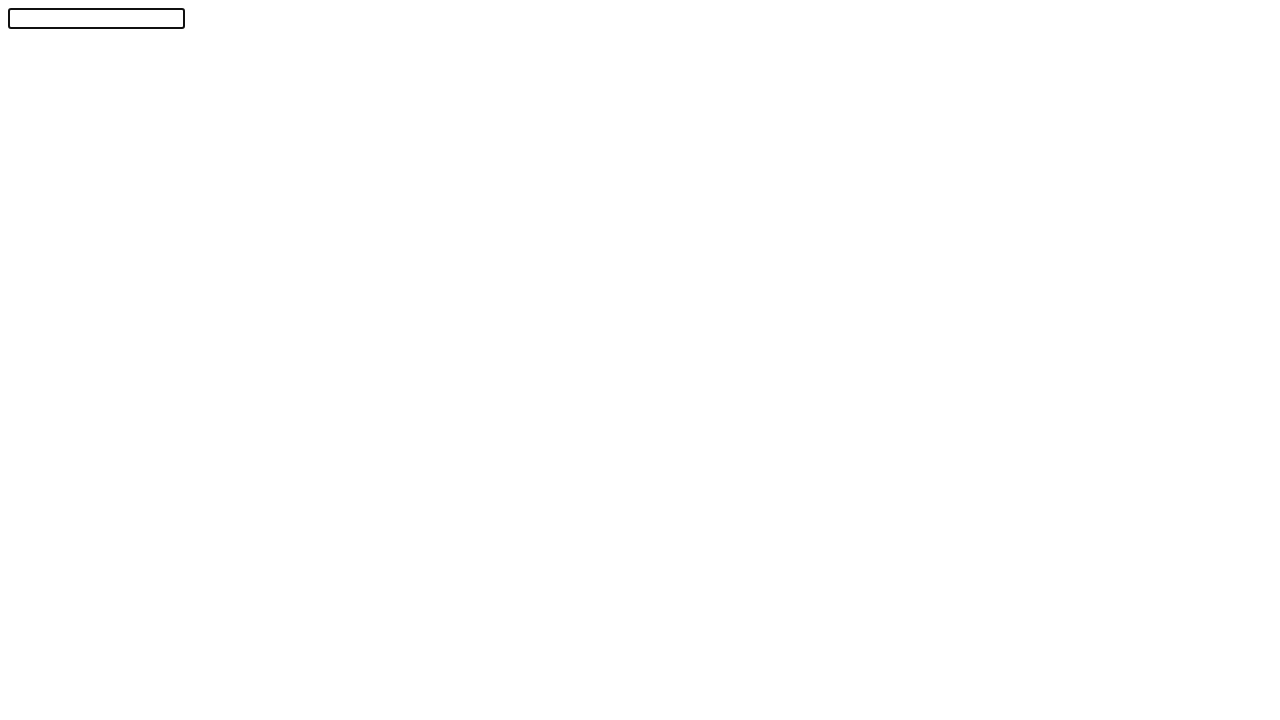

Pressed SHIFT key down to enable uppercase typing
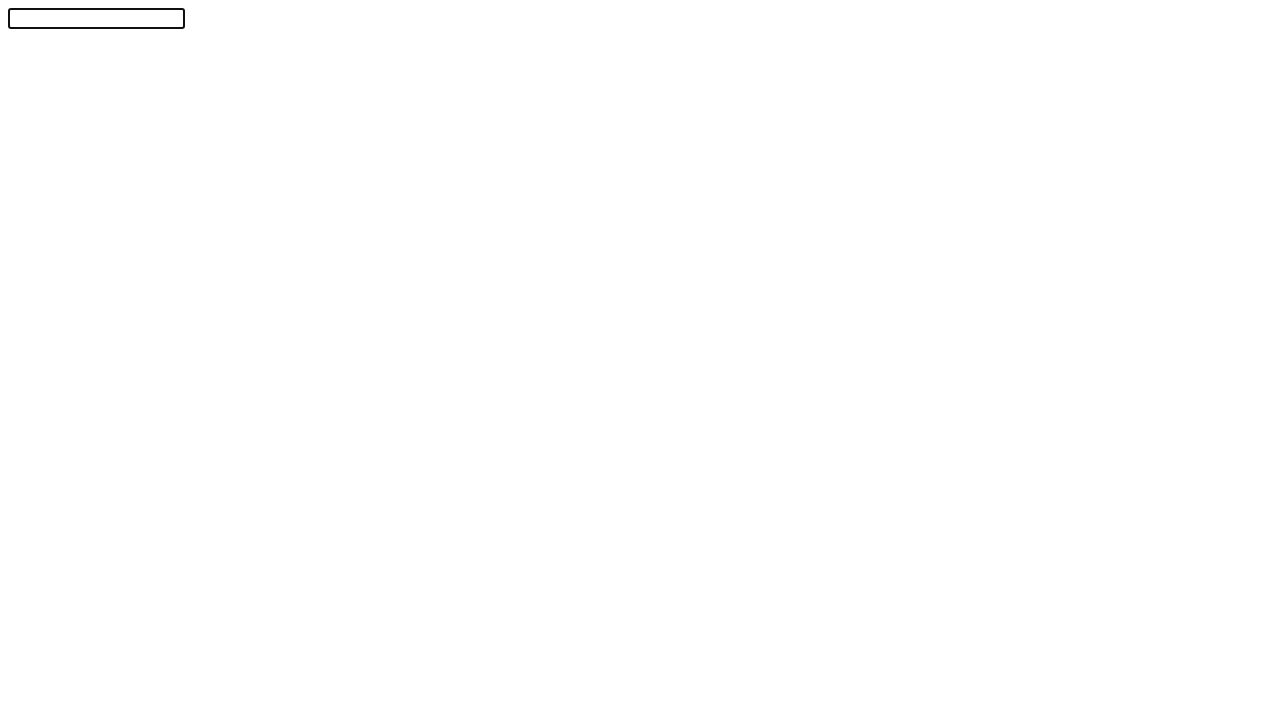

Typed 'abcd' with SHIFT held (uppercase letters)
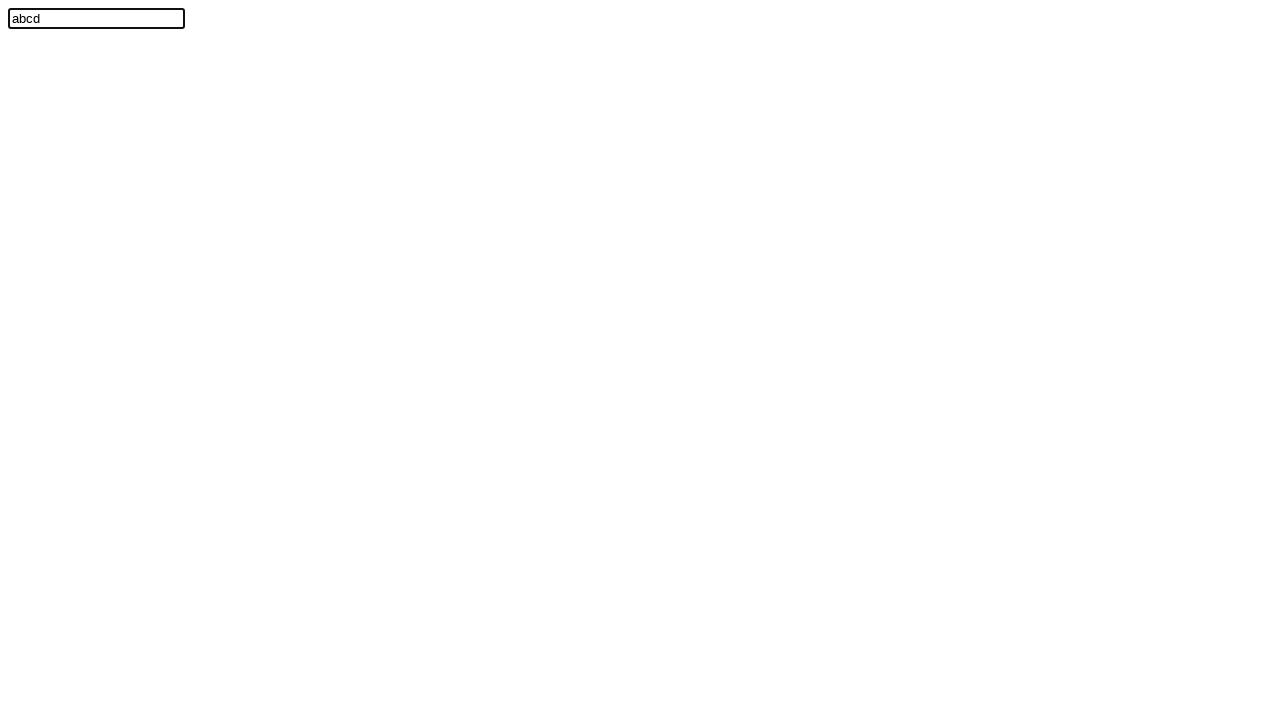

Released SHIFT key to return to lowercase mode
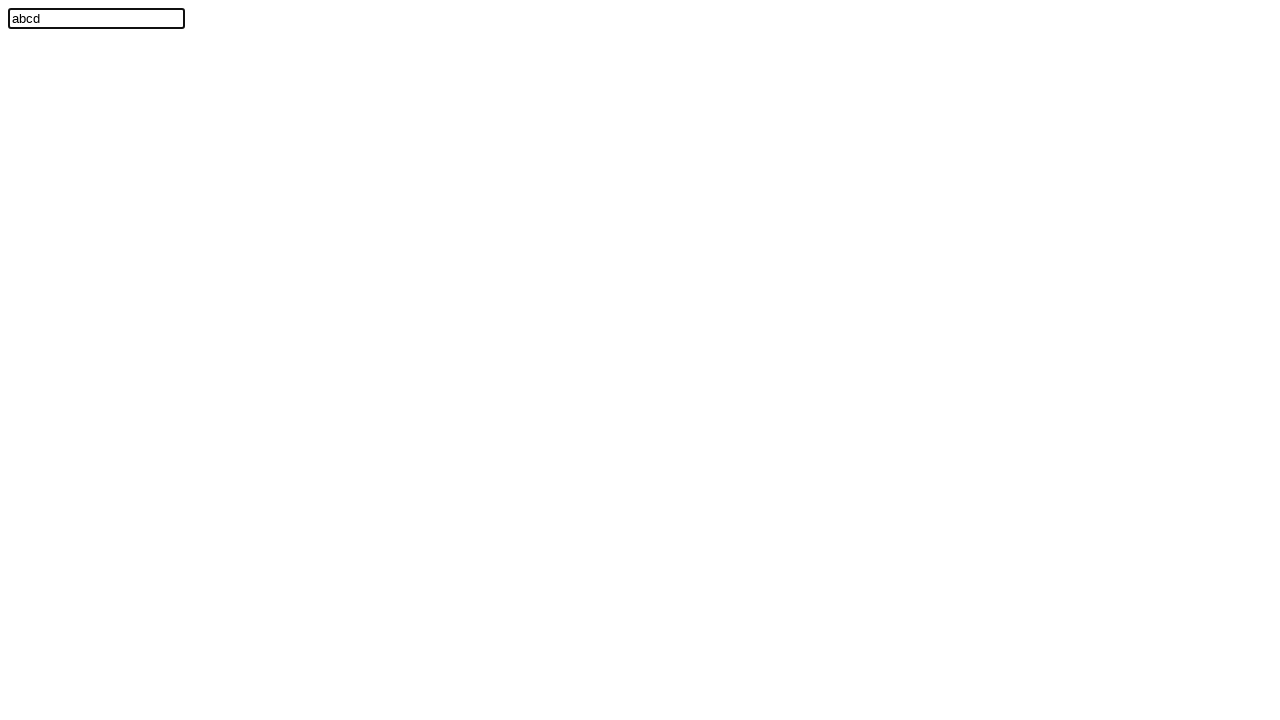

Typed 'eft' without SHIFT modifier (lowercase letters)
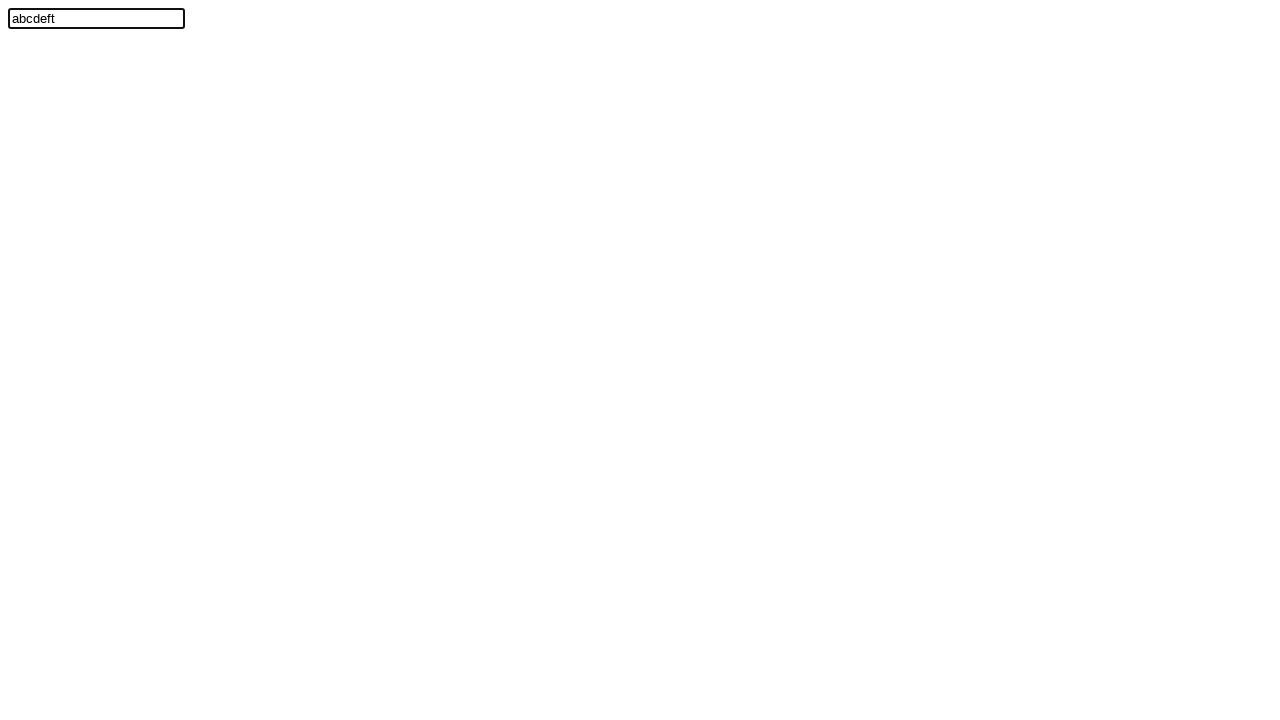

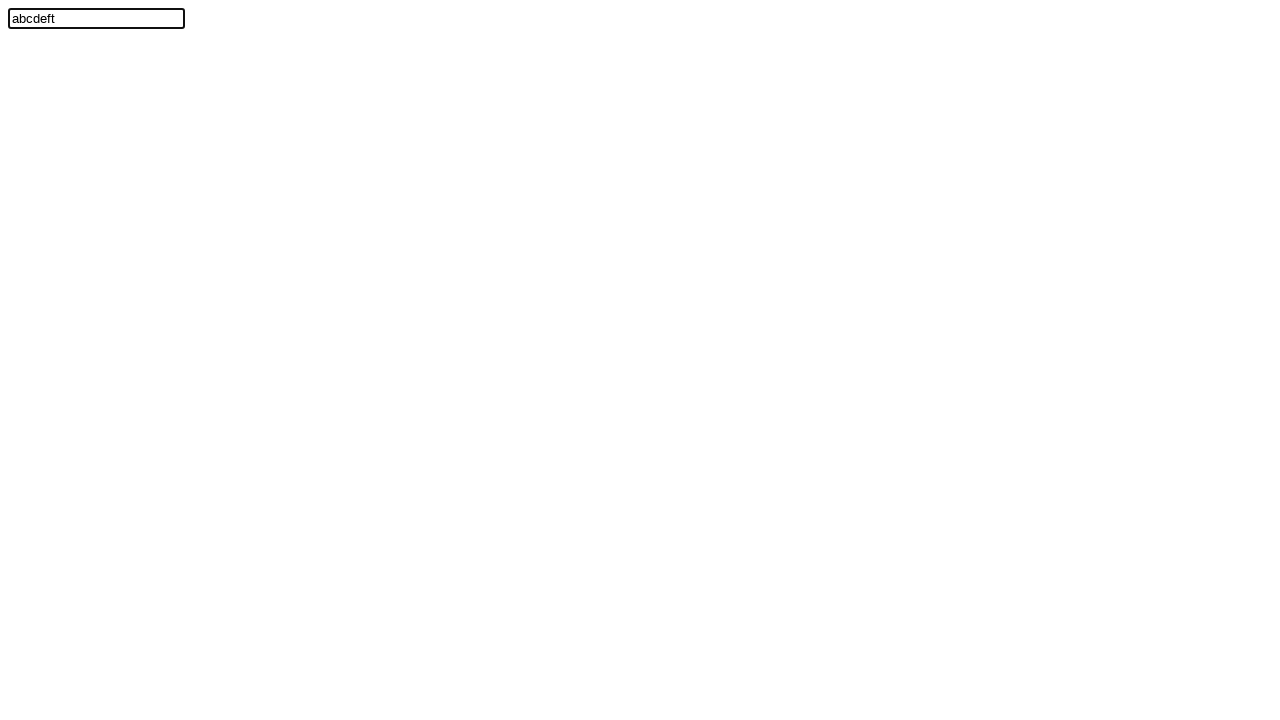